Tests searching for valid products (ice cream, coffee, amana) and verifies product listings are displayed

Starting URL: https://www.webstaurantstore.com/

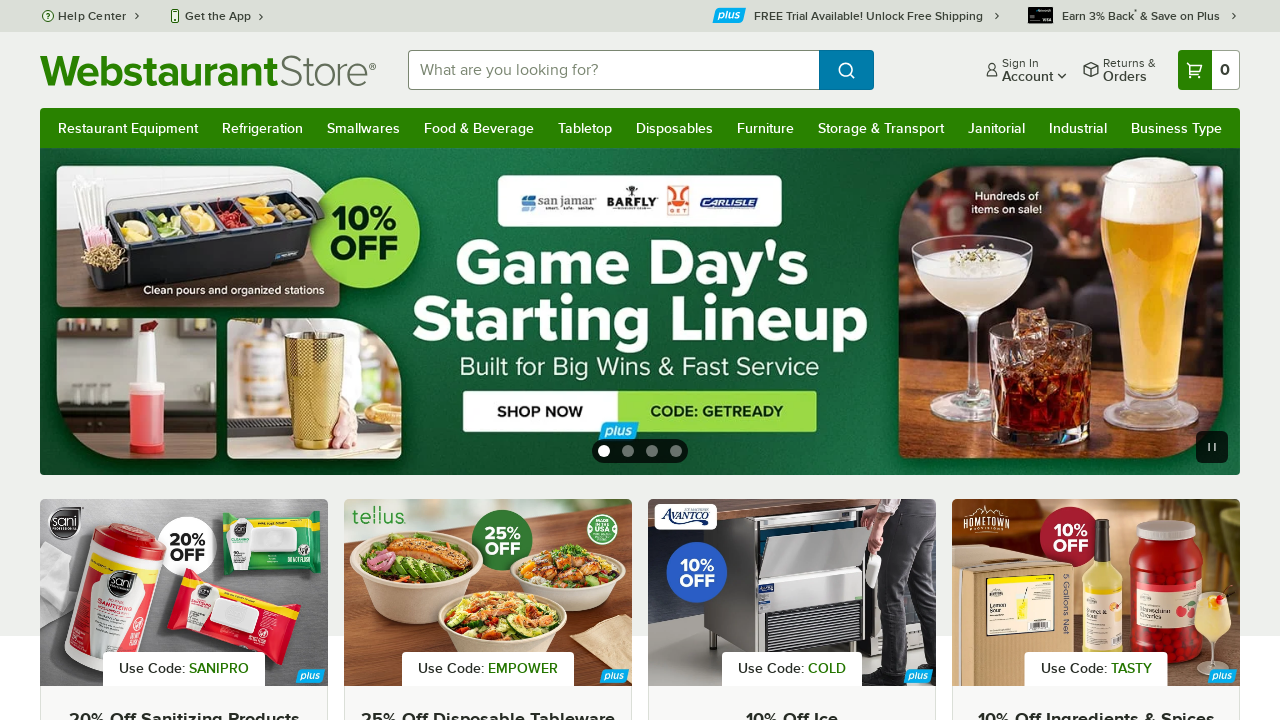

Filled search field with 'ice cream' on #searchval
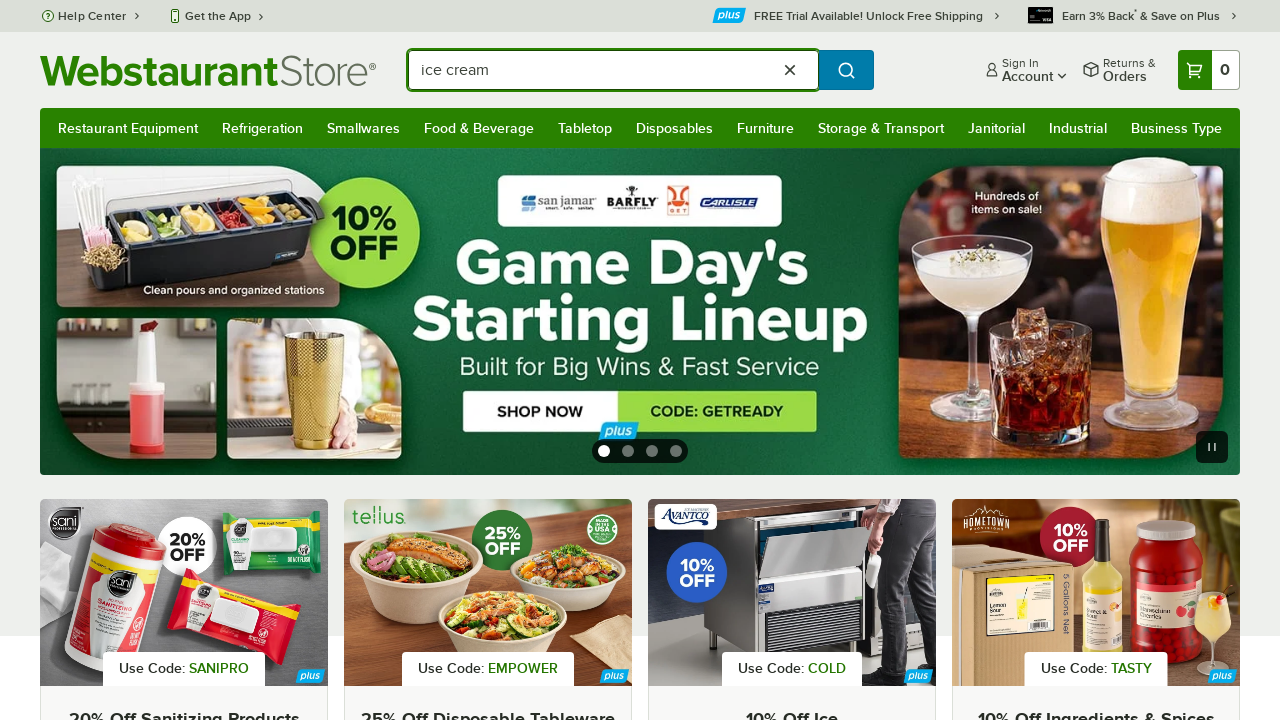

Clicked search button at (846, 70) on button[type='submit'][value='Search']
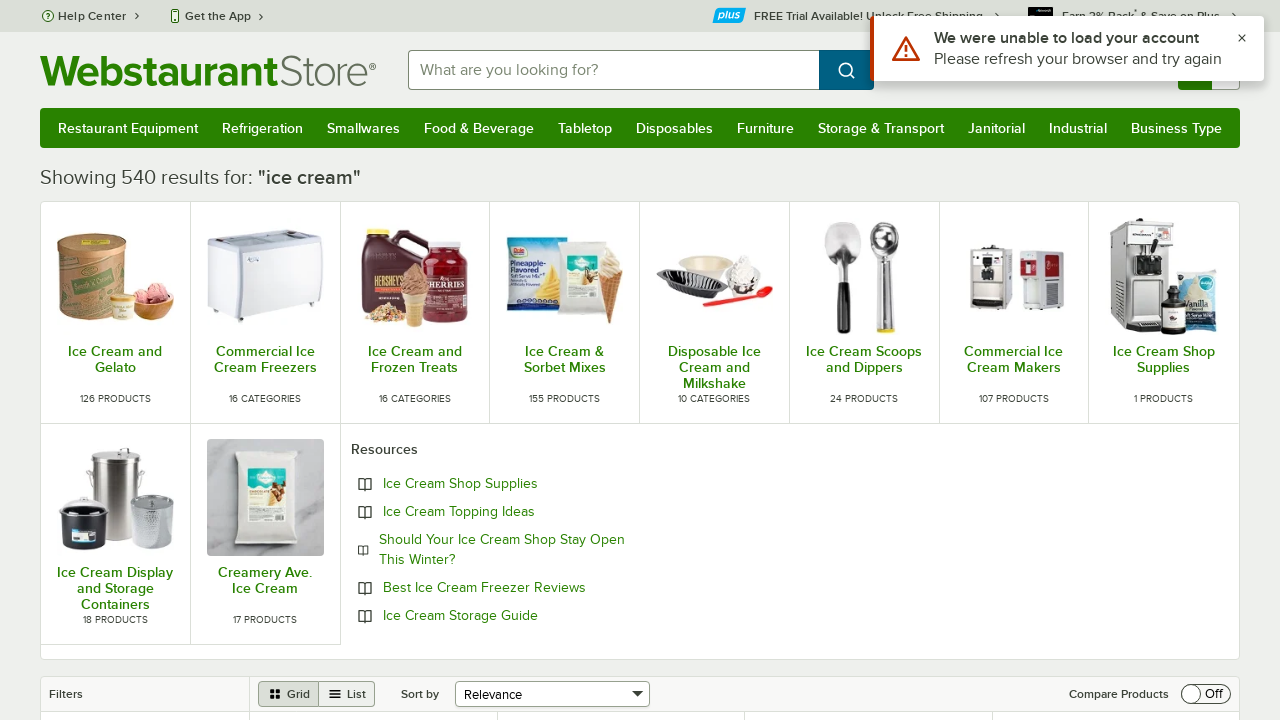

Product listings loaded for 'ice cream'
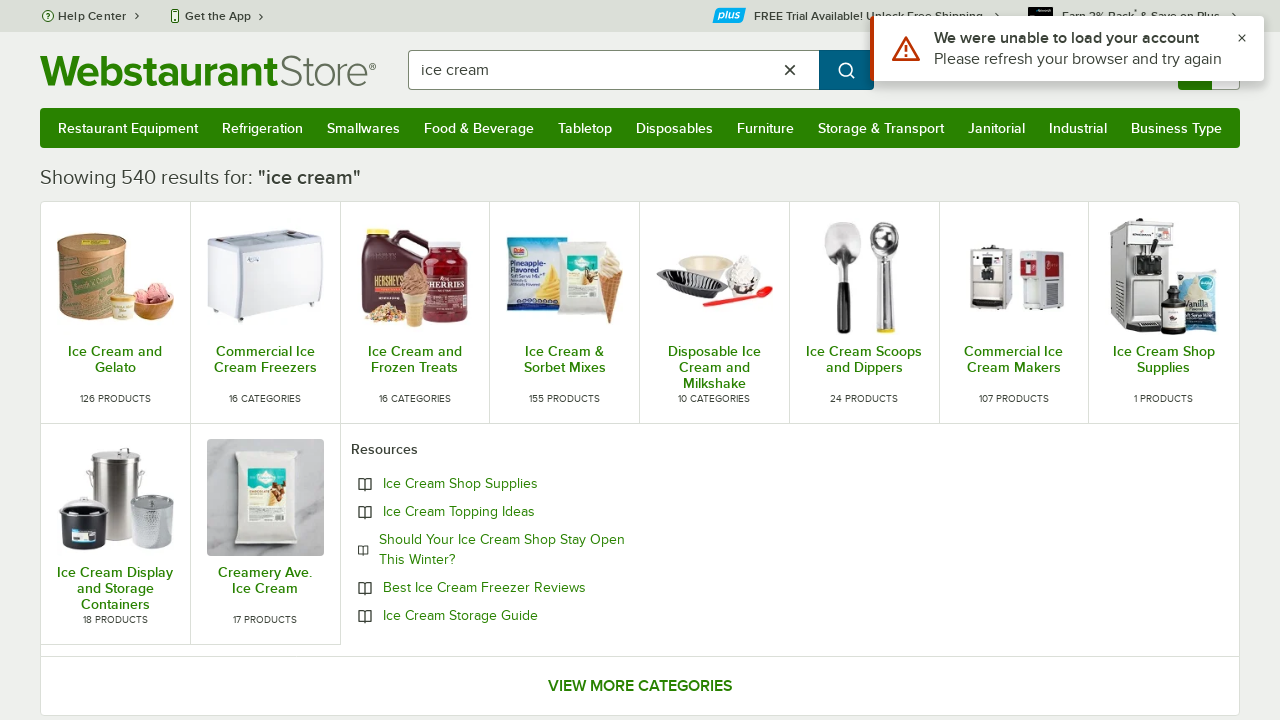

Navigated back to home page for next search
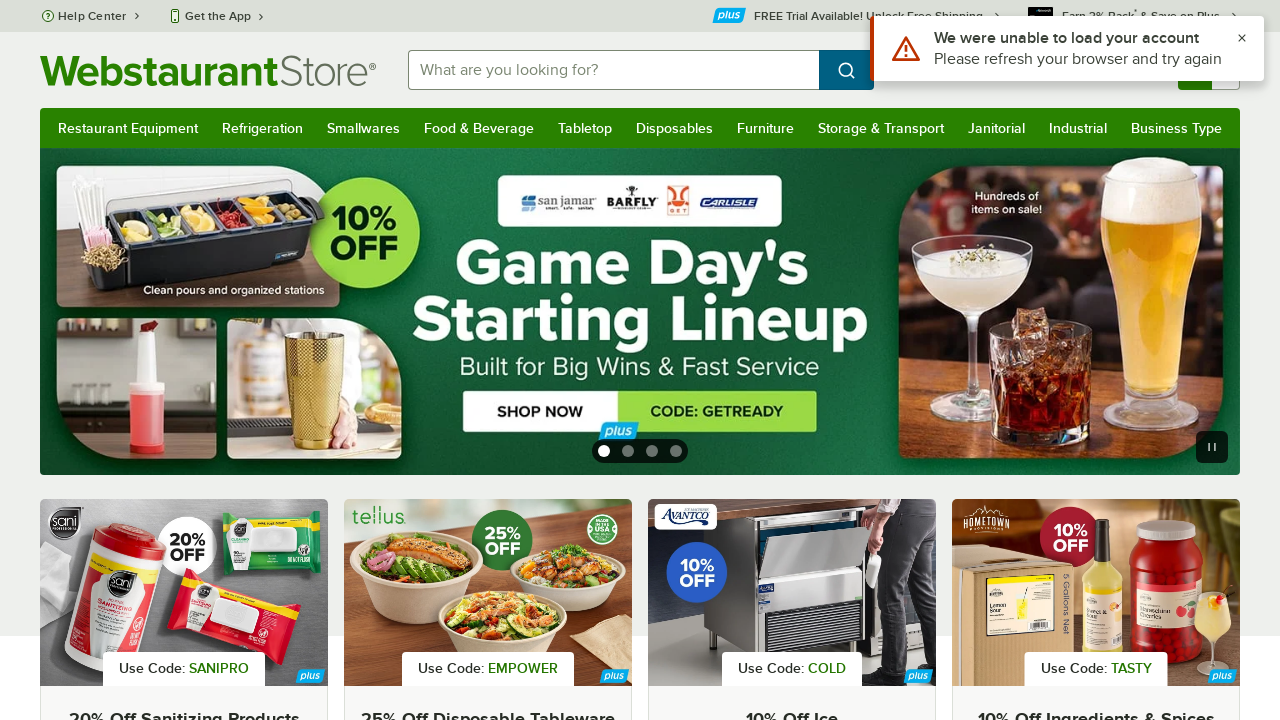

Filled search field with 'coffee' on #searchval
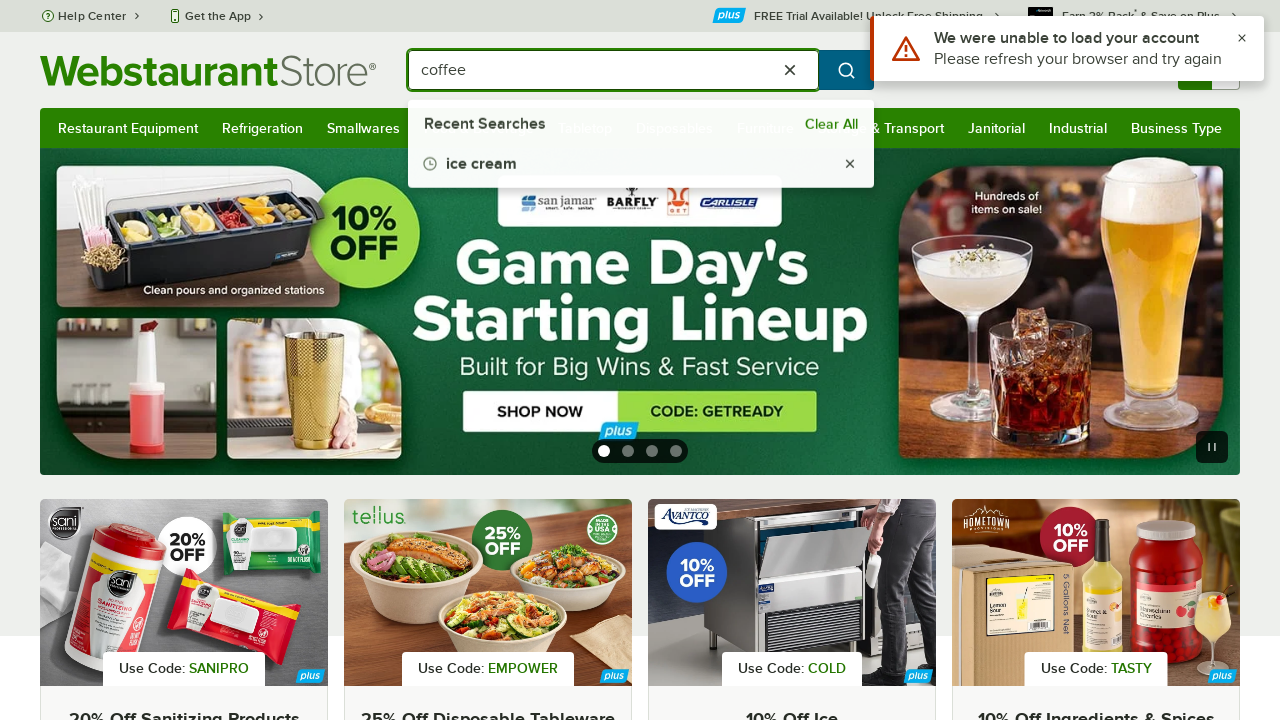

Clicked search button at (846, 70) on button[type='submit'][value='Search']
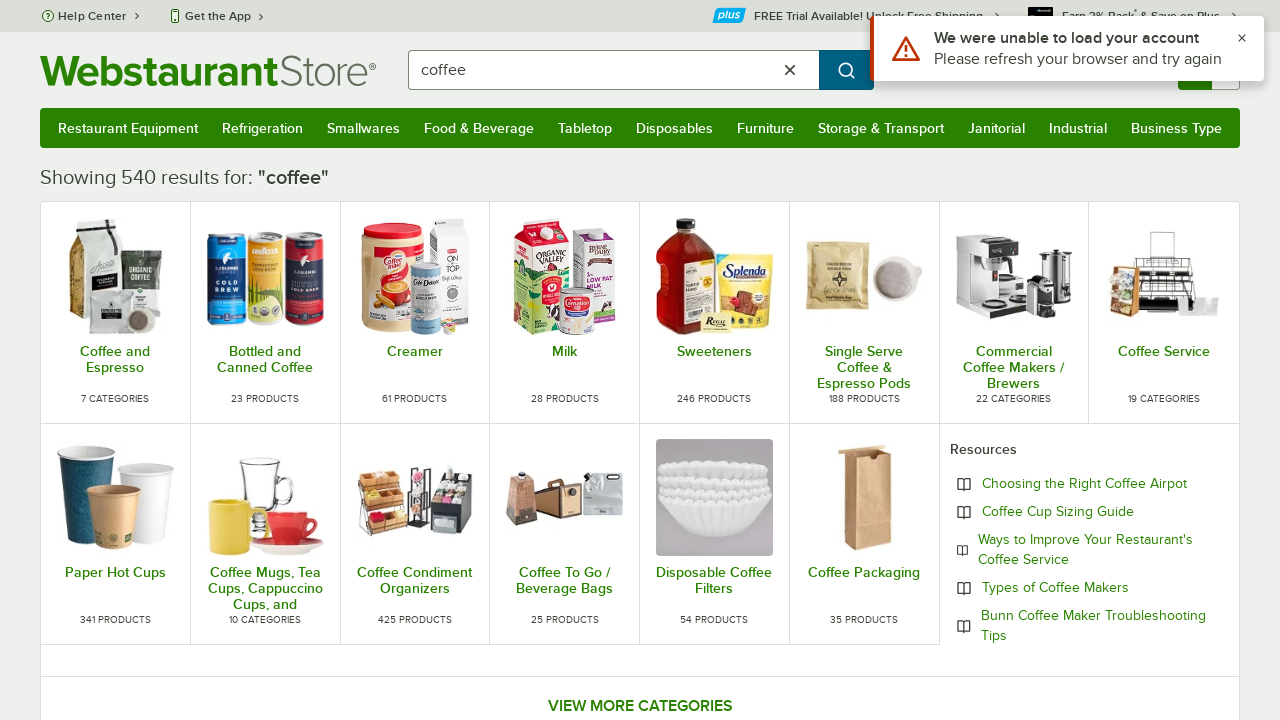

Product listings loaded for 'coffee'
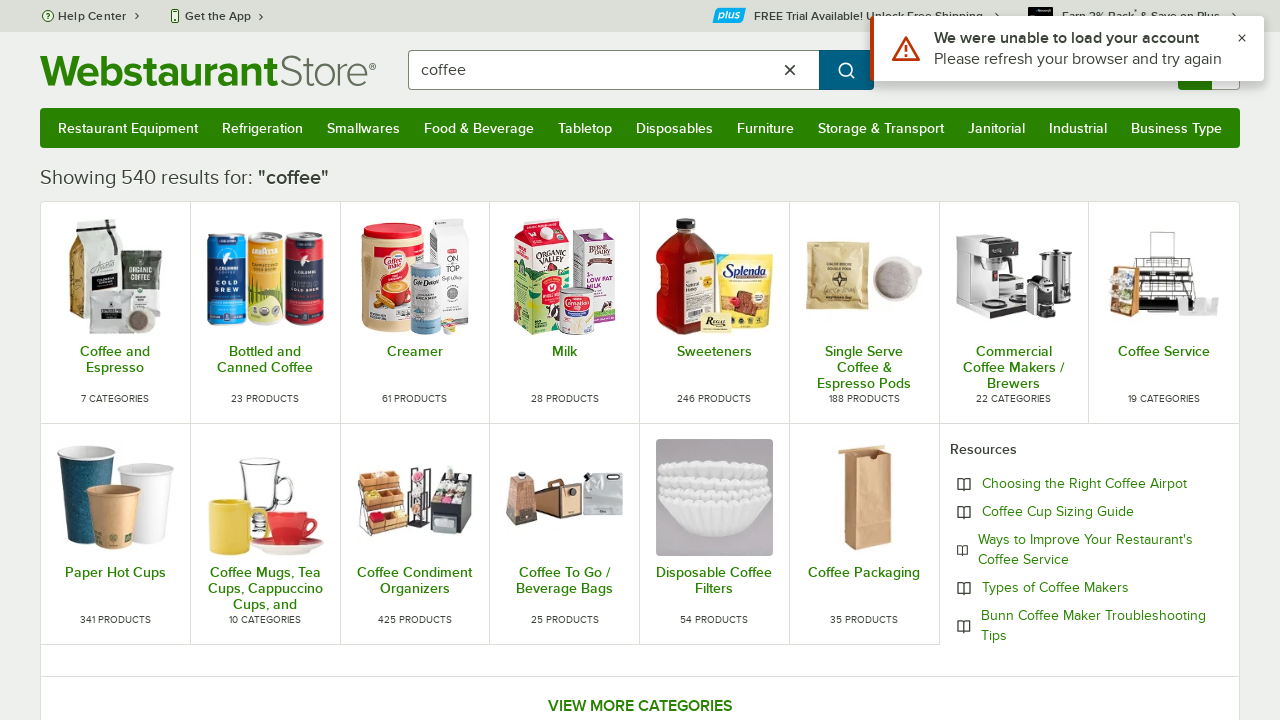

Navigated back to home page for next search
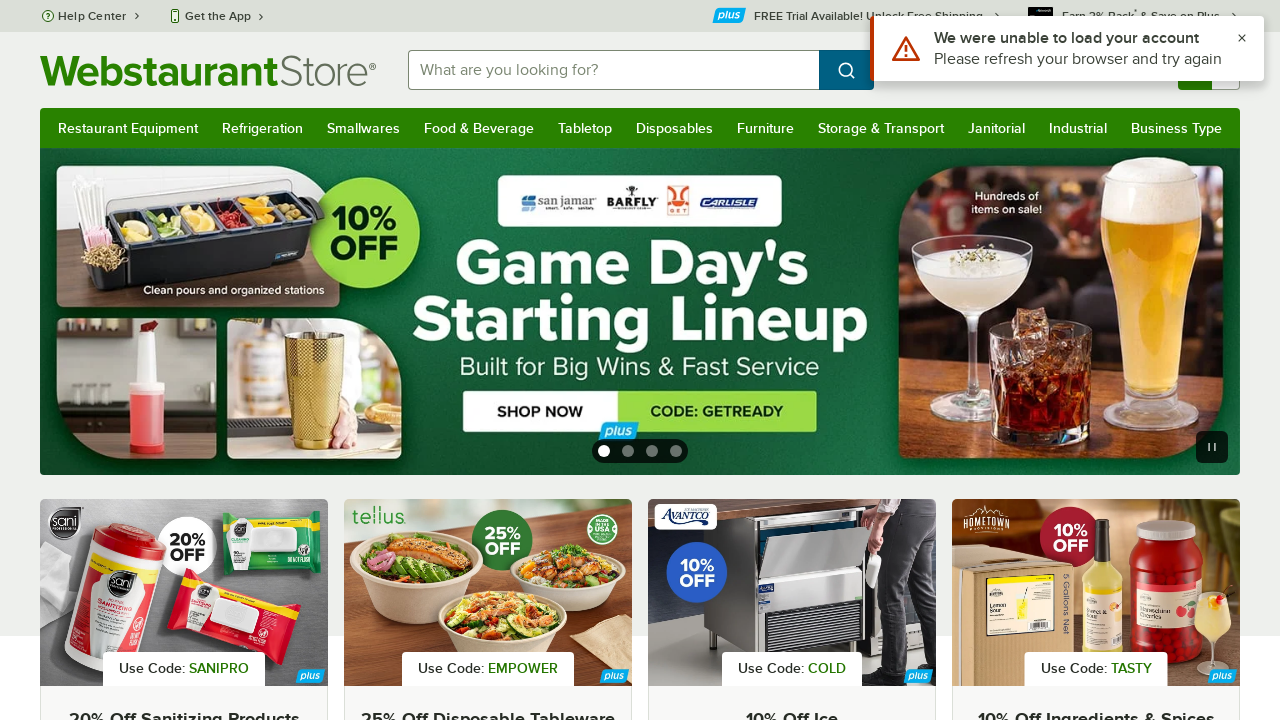

Filled search field with 'amana' on #searchval
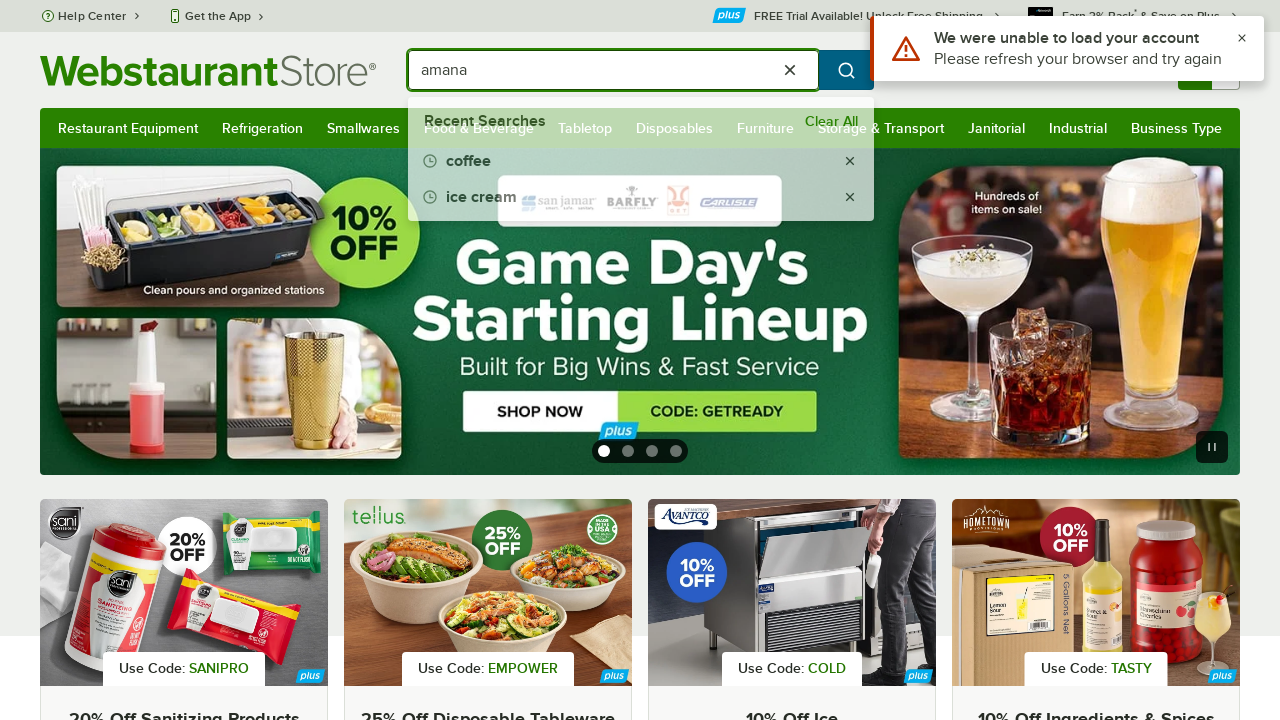

Clicked search button at (846, 70) on button[type='submit'][value='Search']
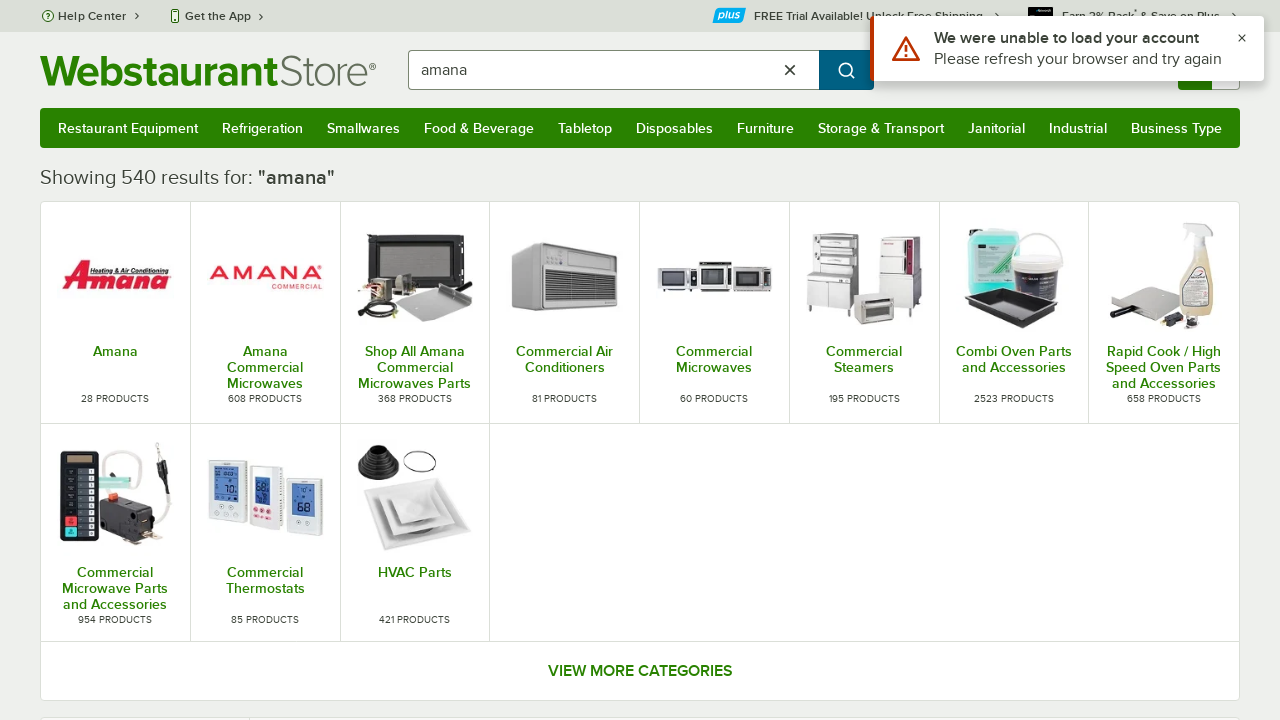

Product listings loaded for 'amana'
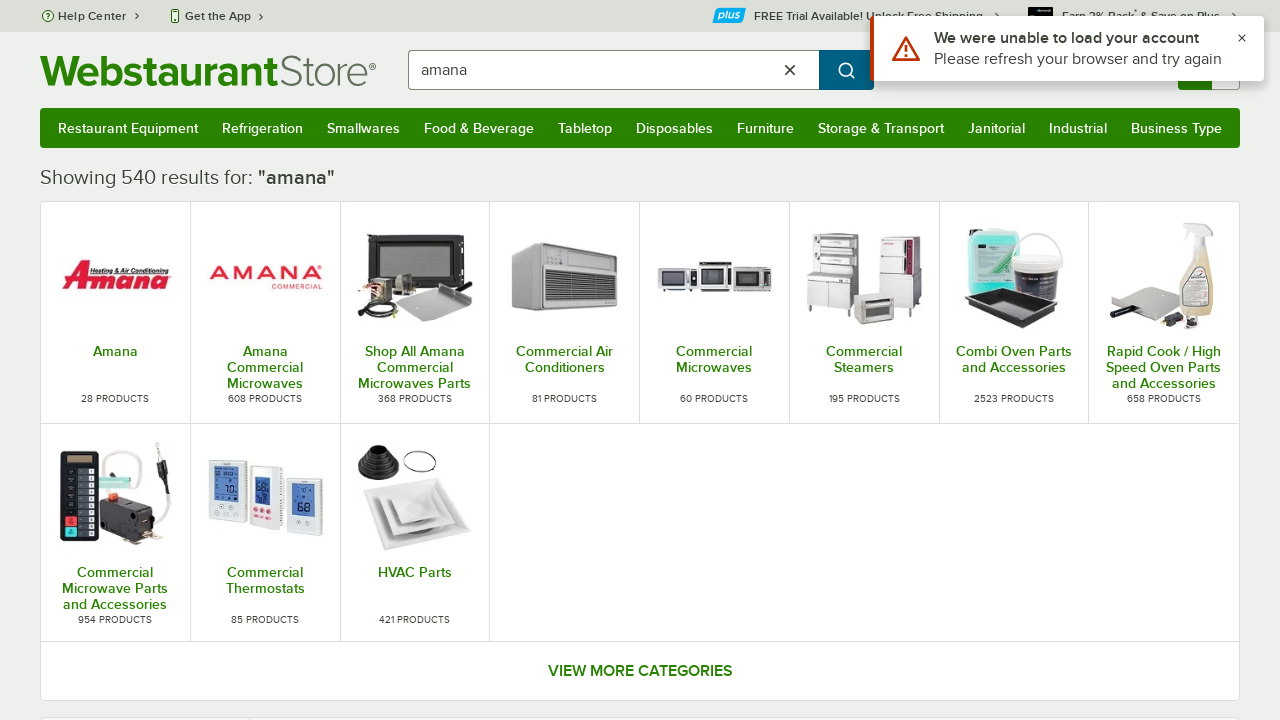

Navigated back to home page for next search
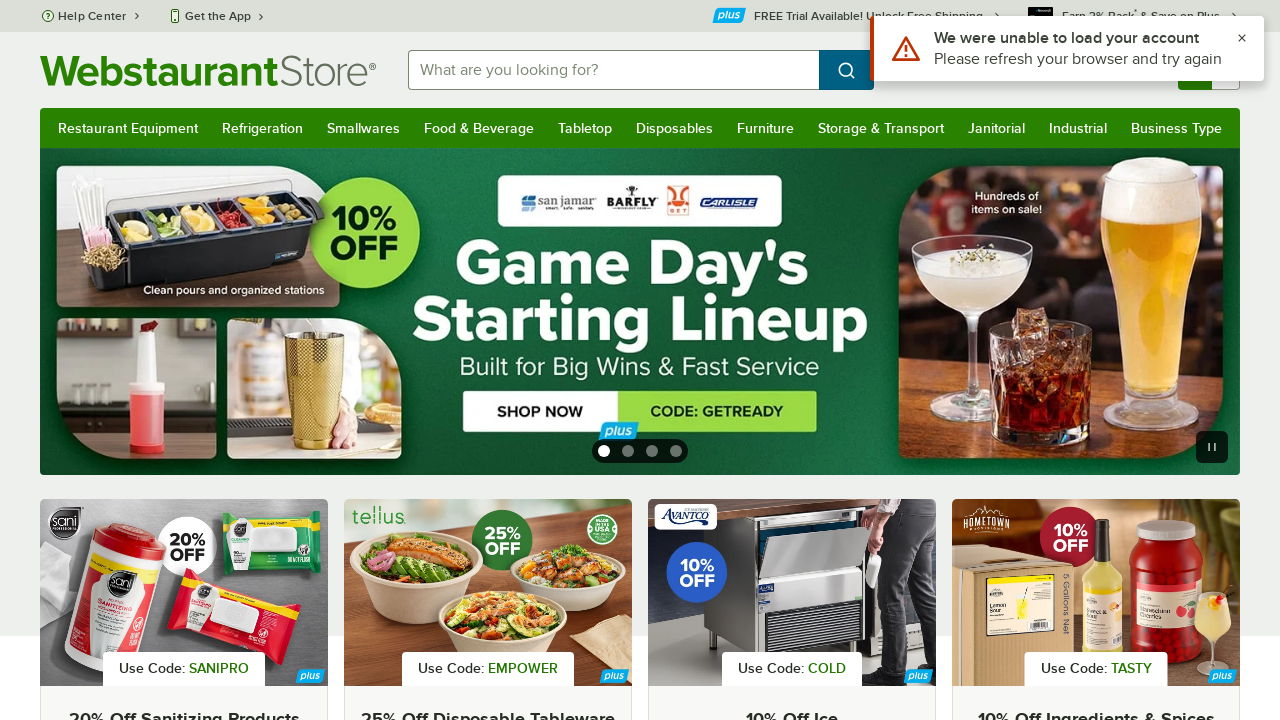

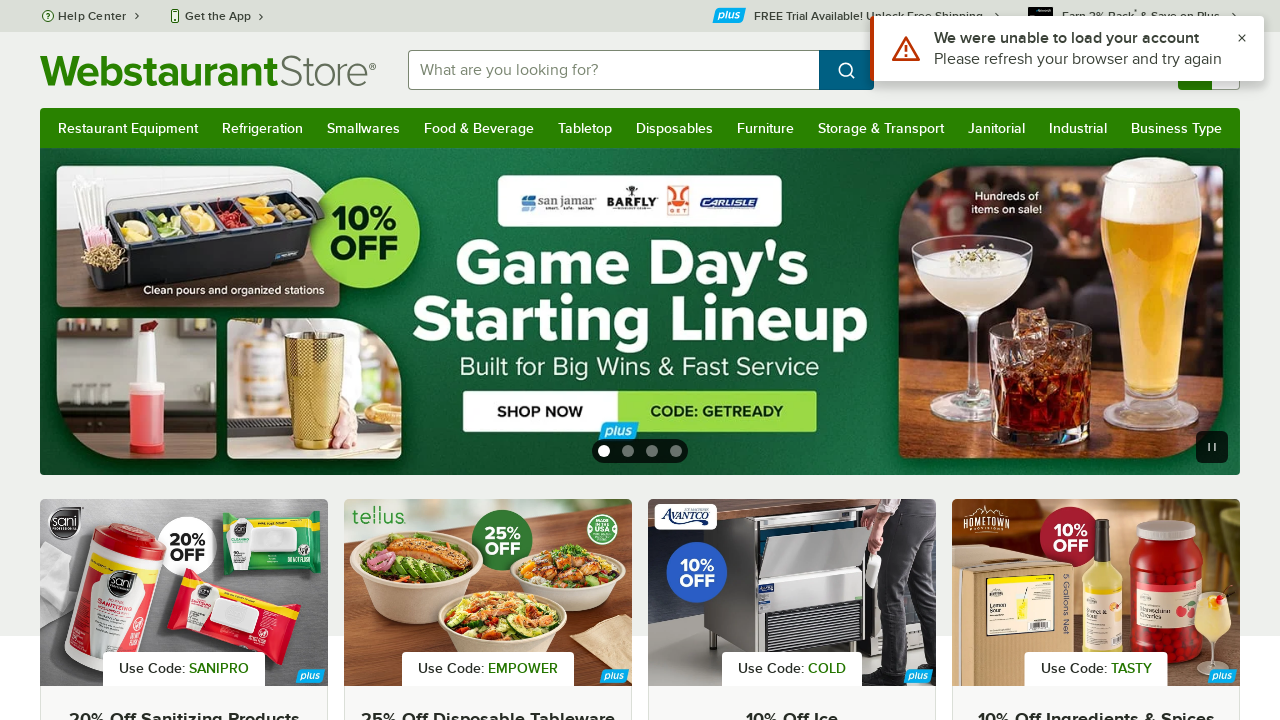